Tests filling out the automation practice form on demoqa.com by entering first name, last name, email, selecting gender, and entering phone number

Starting URL: https://demoqa.com/automation-practice-form

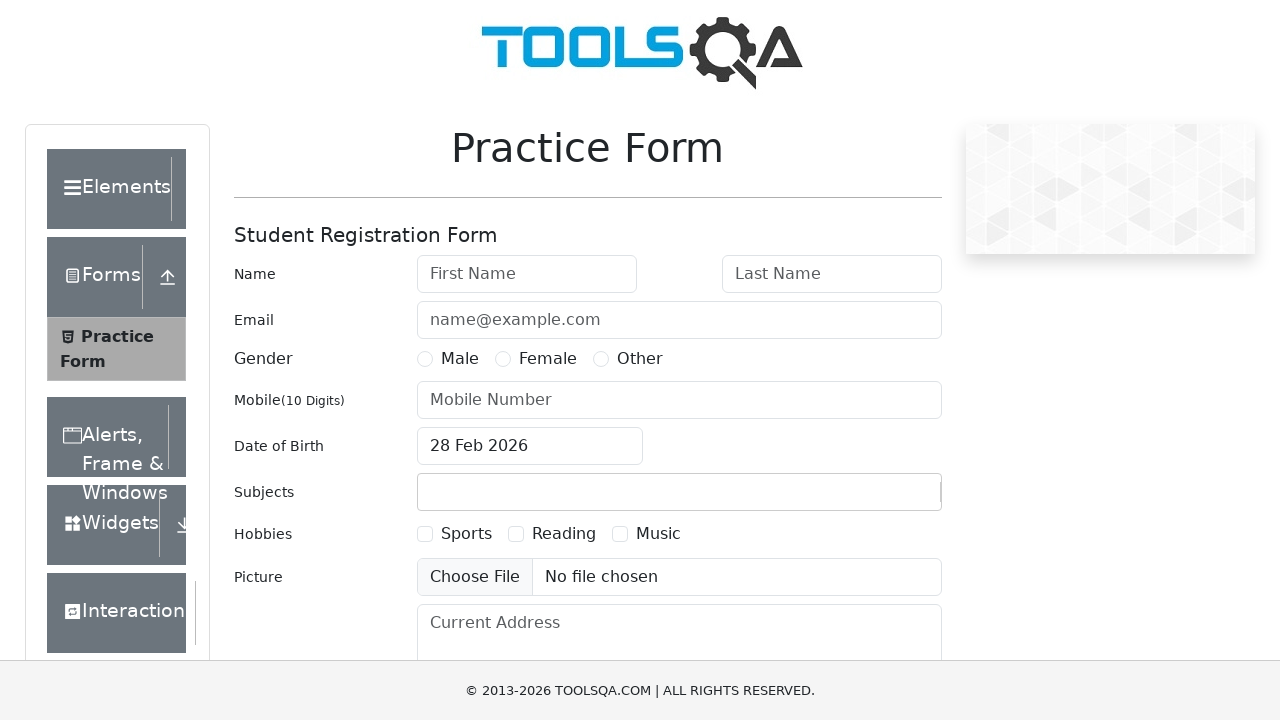

Filled first name field with 'Liya' on #firstName
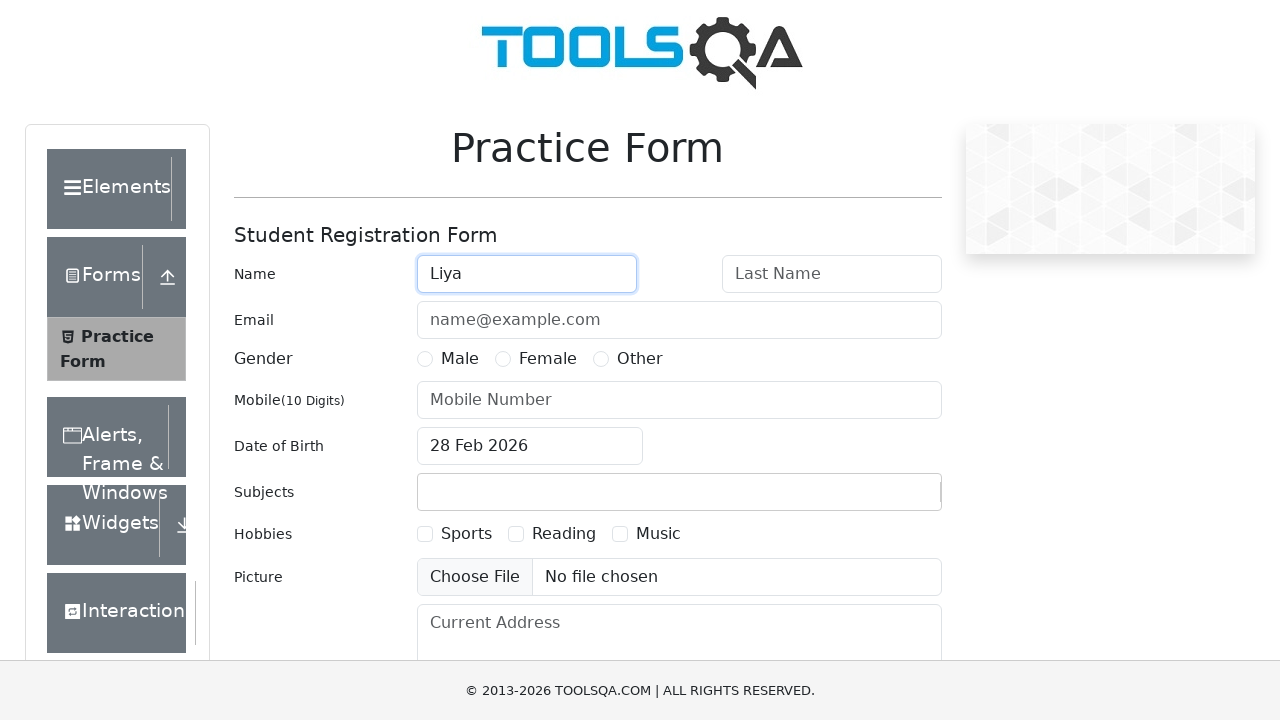

Filled last name field with 'Joseph' on #lastName
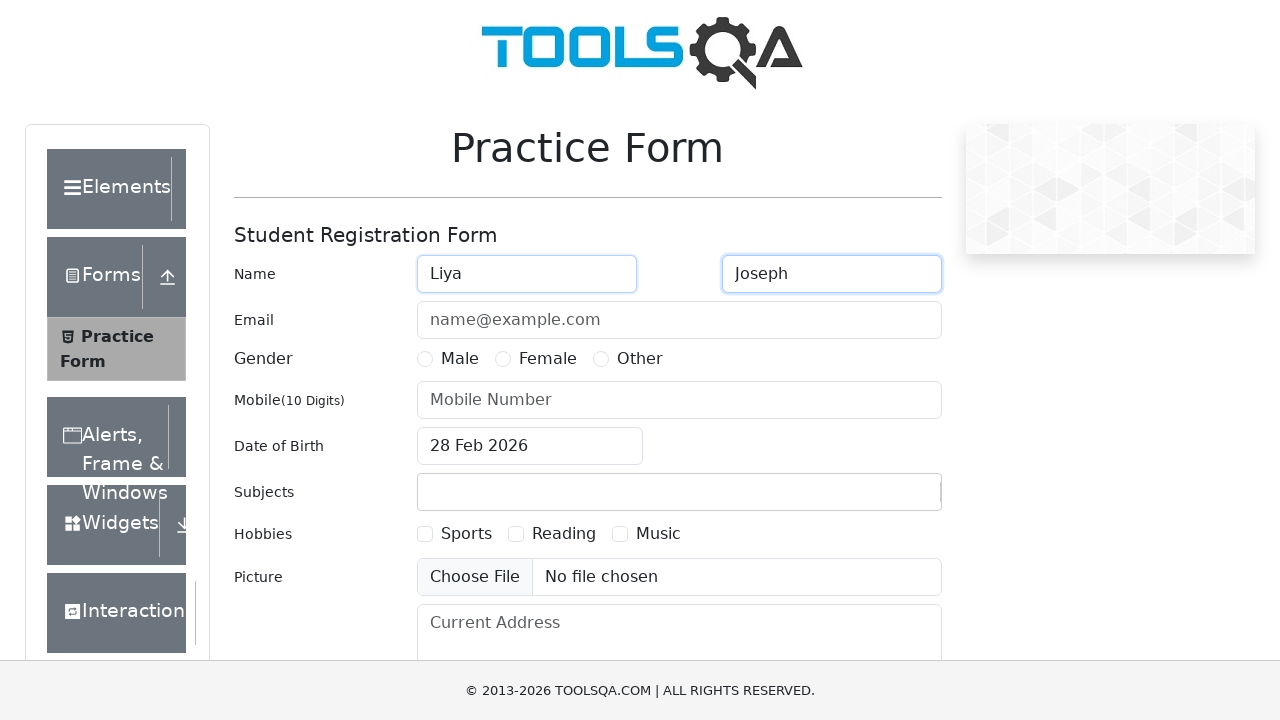

Filled email field with 'liyajoseph99@gmail.com' on #userEmail
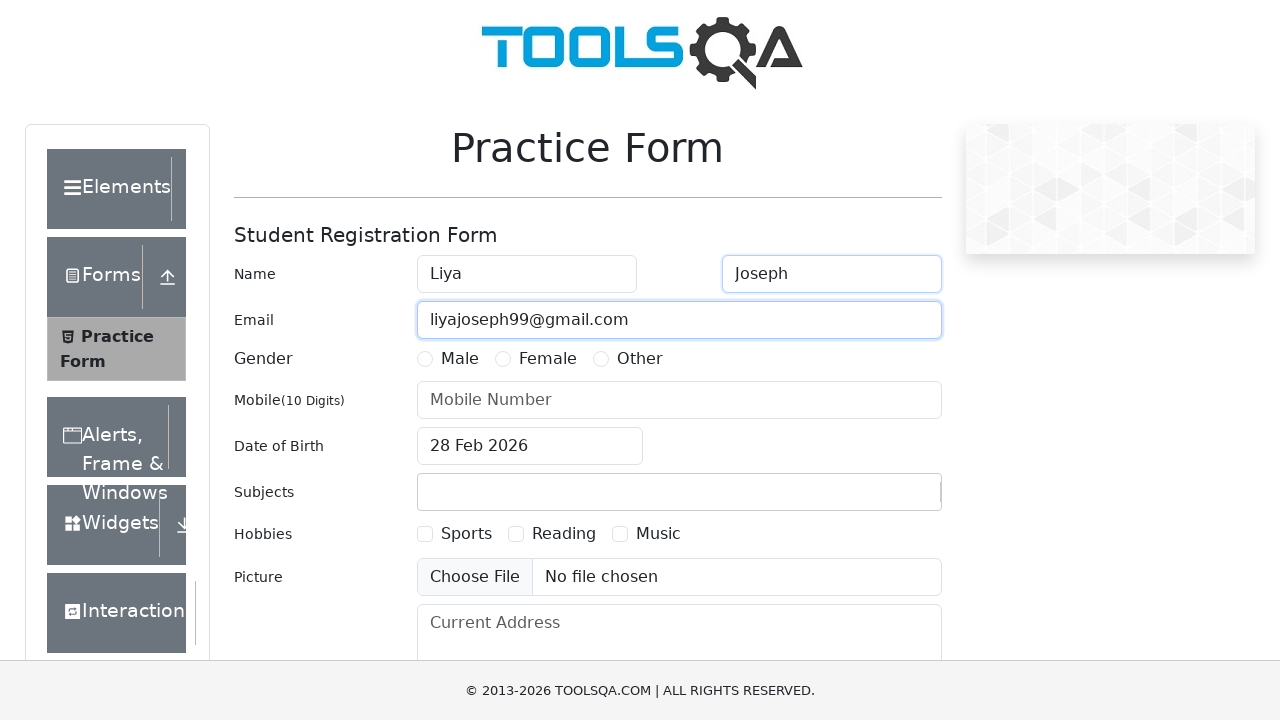

Selected Male gender radio button at (460, 359) on label[for='gender-radio-1']
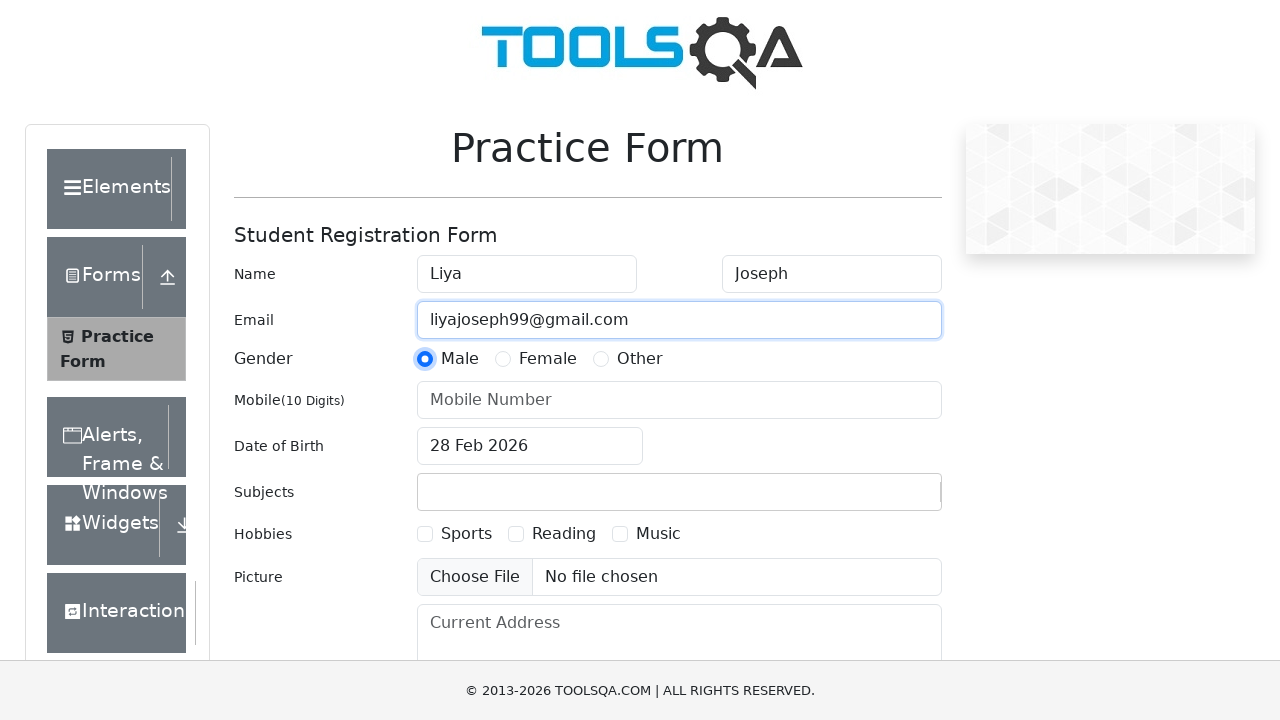

Filled phone number field with '24564658' on #userNumber
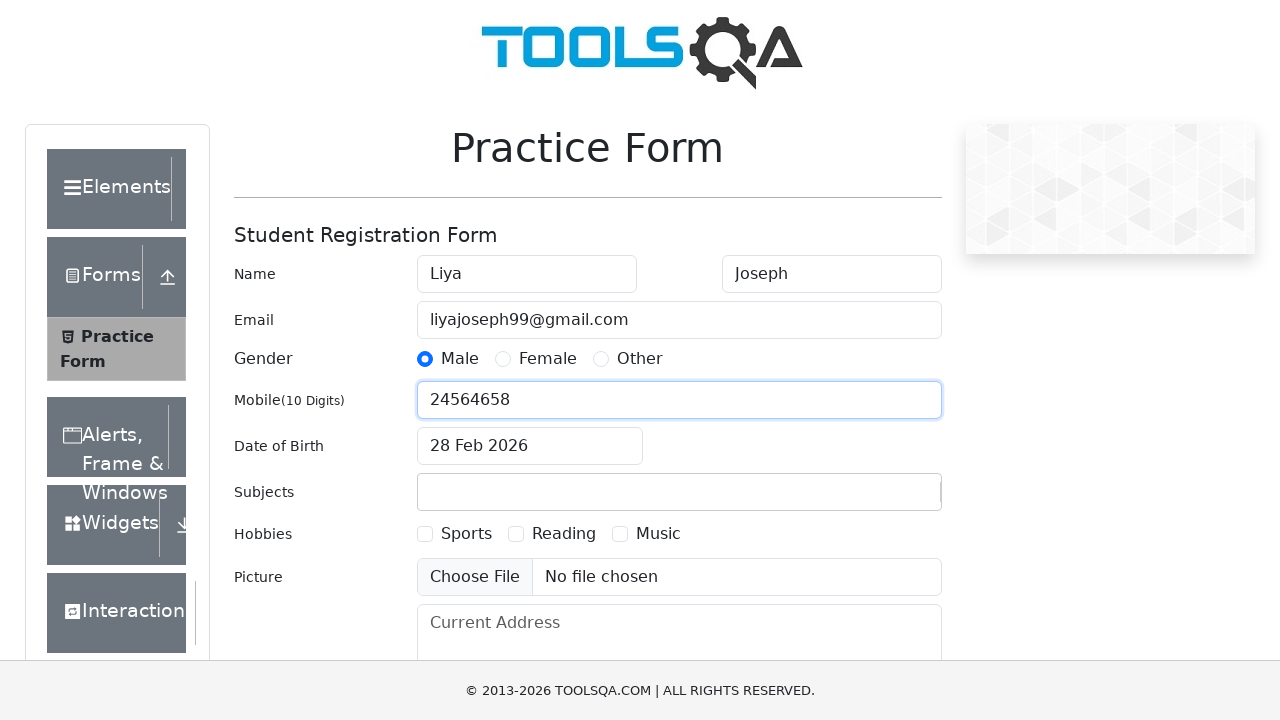

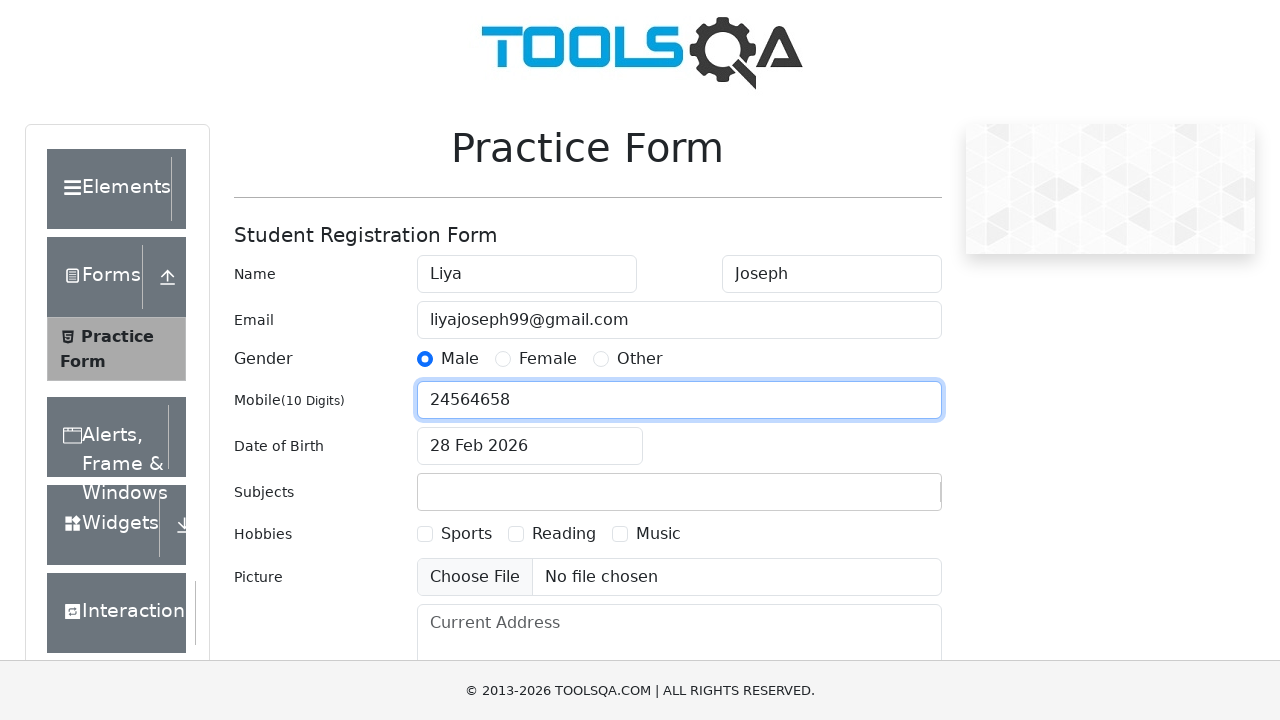